Navigates to the Royal Enfield India homepage and verifies the page loads correctly by checking the current URL matches the expected URL.

Starting URL: https://www.royalenfield.com/in/en/home/

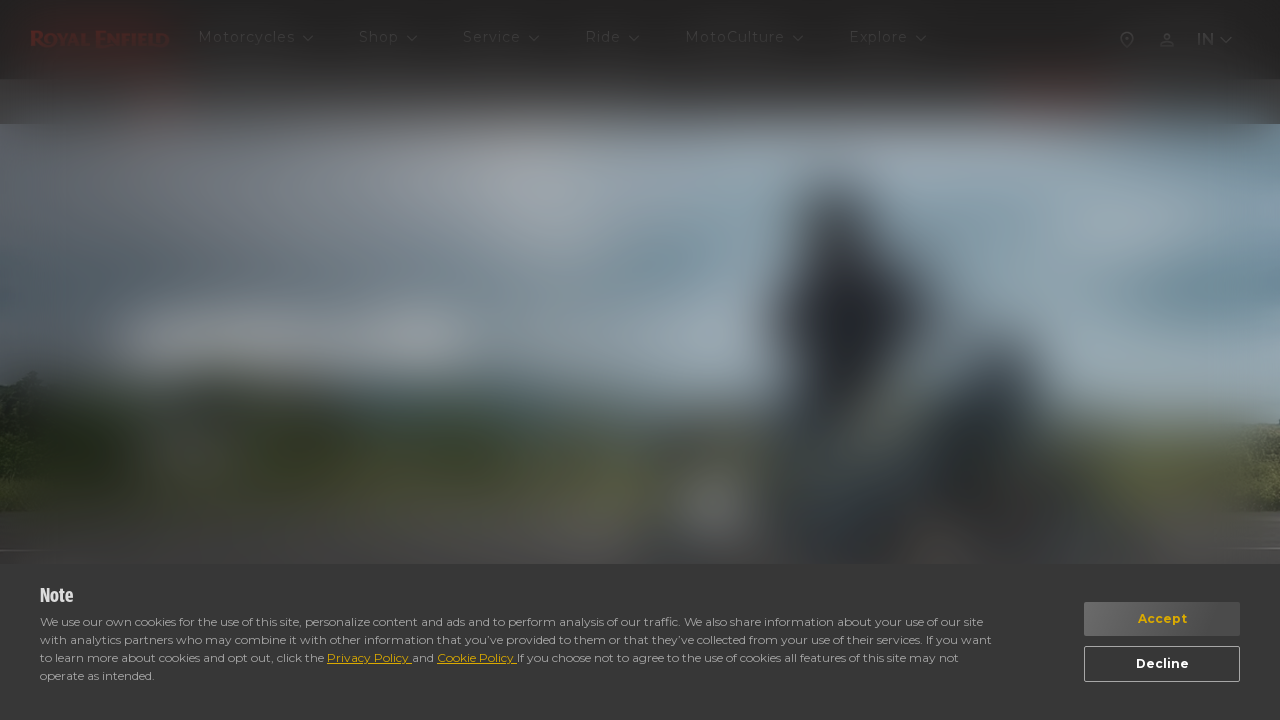

Waited for page to load (domcontentloaded state)
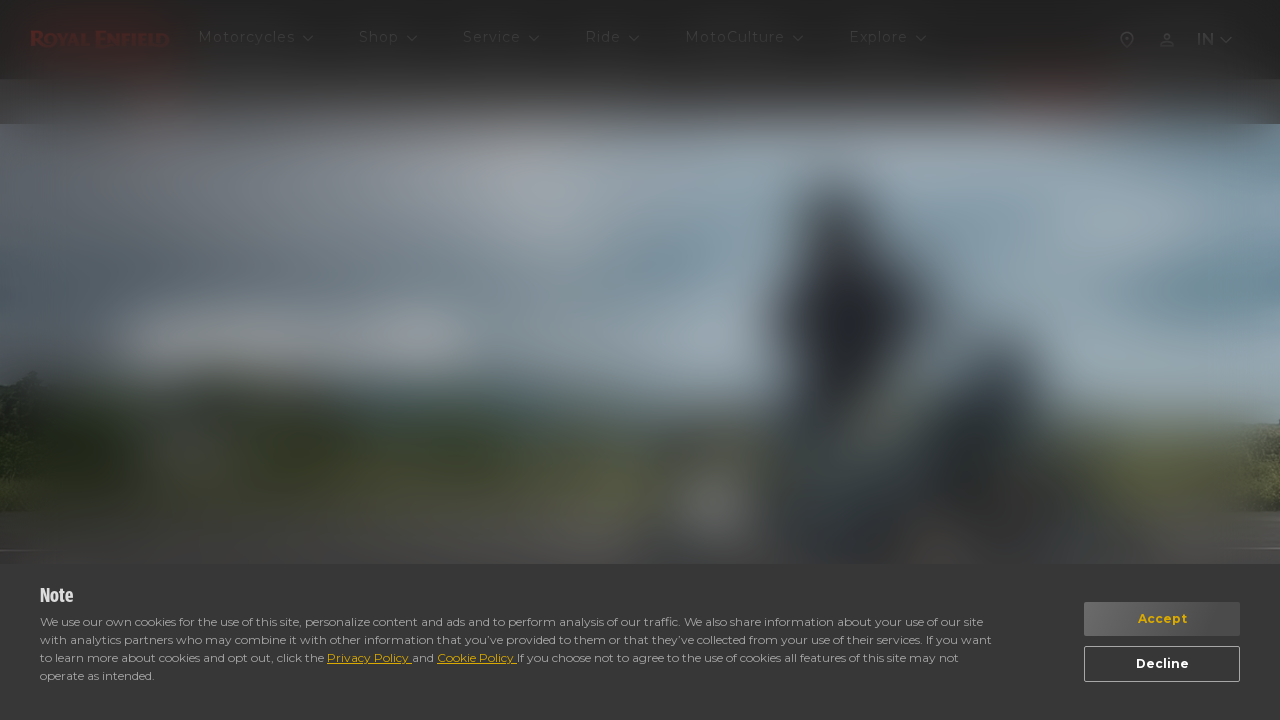

Verified current URL matches expected Royal Enfield homepage URL
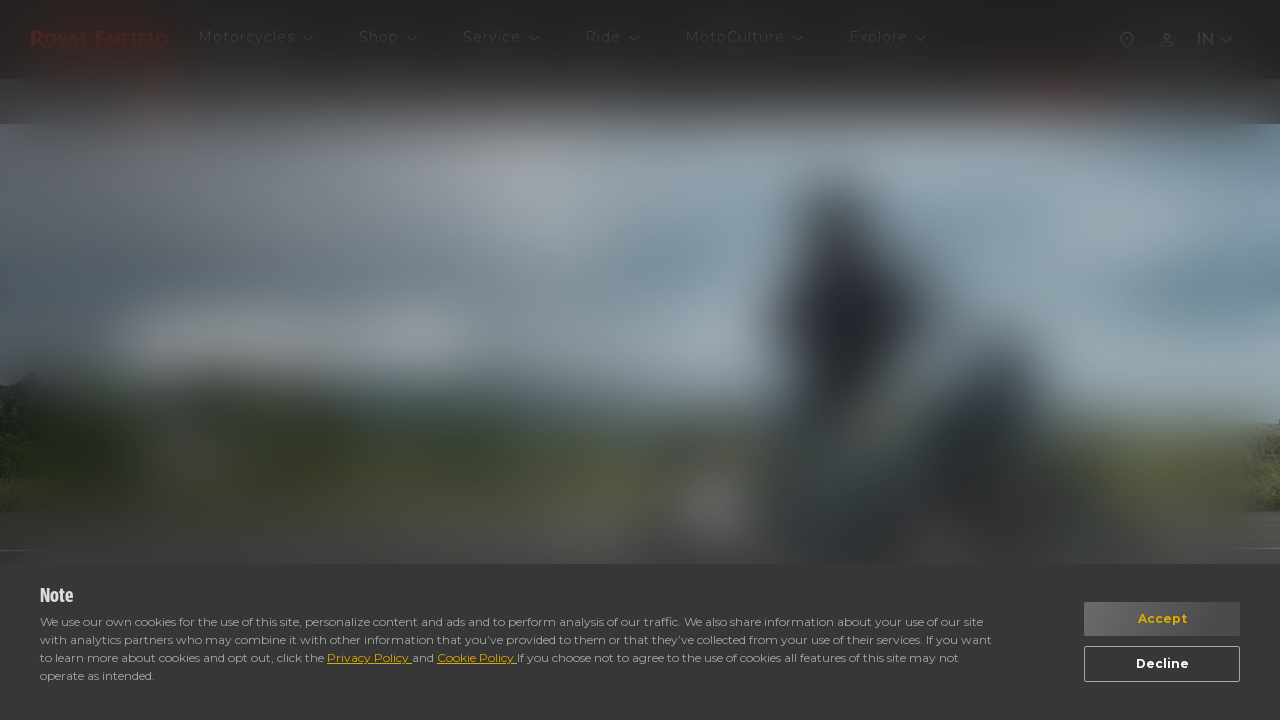

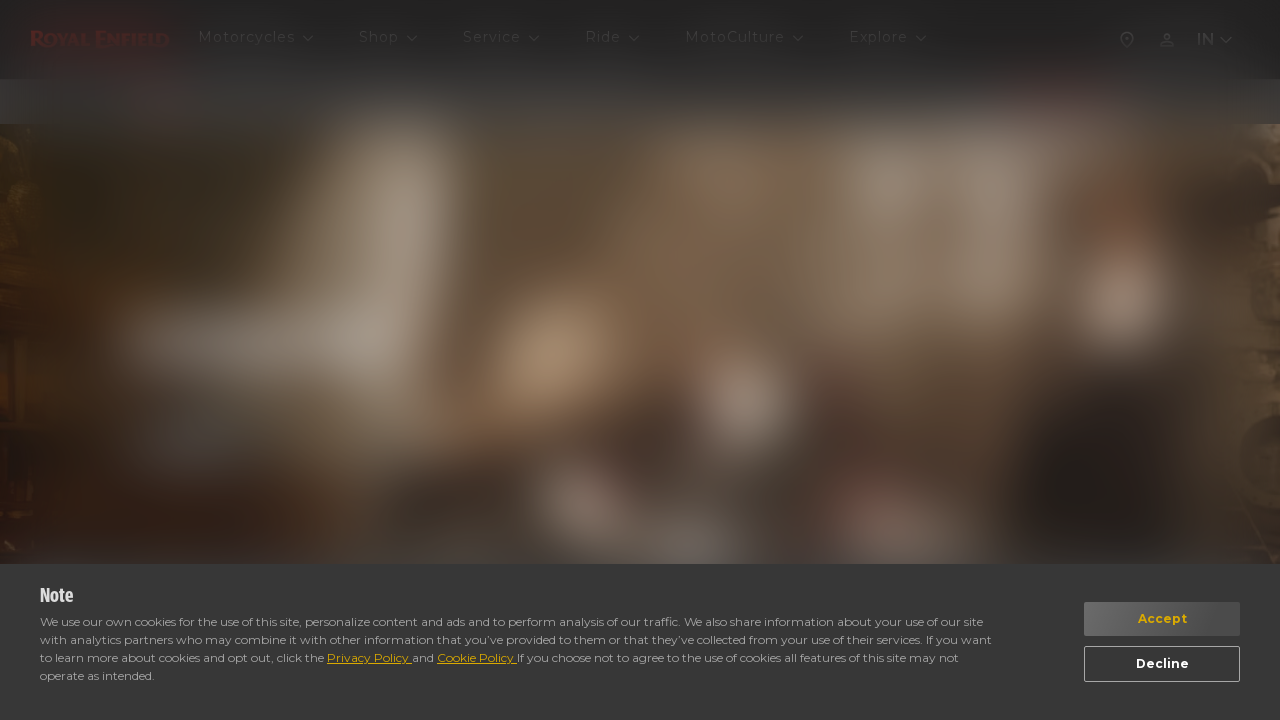